Verifies that the OrangeHRM logo is present and displayed on the login page

Starting URL: https://opensource-demo.orangehrmlive.com/web/index.php/auth/login

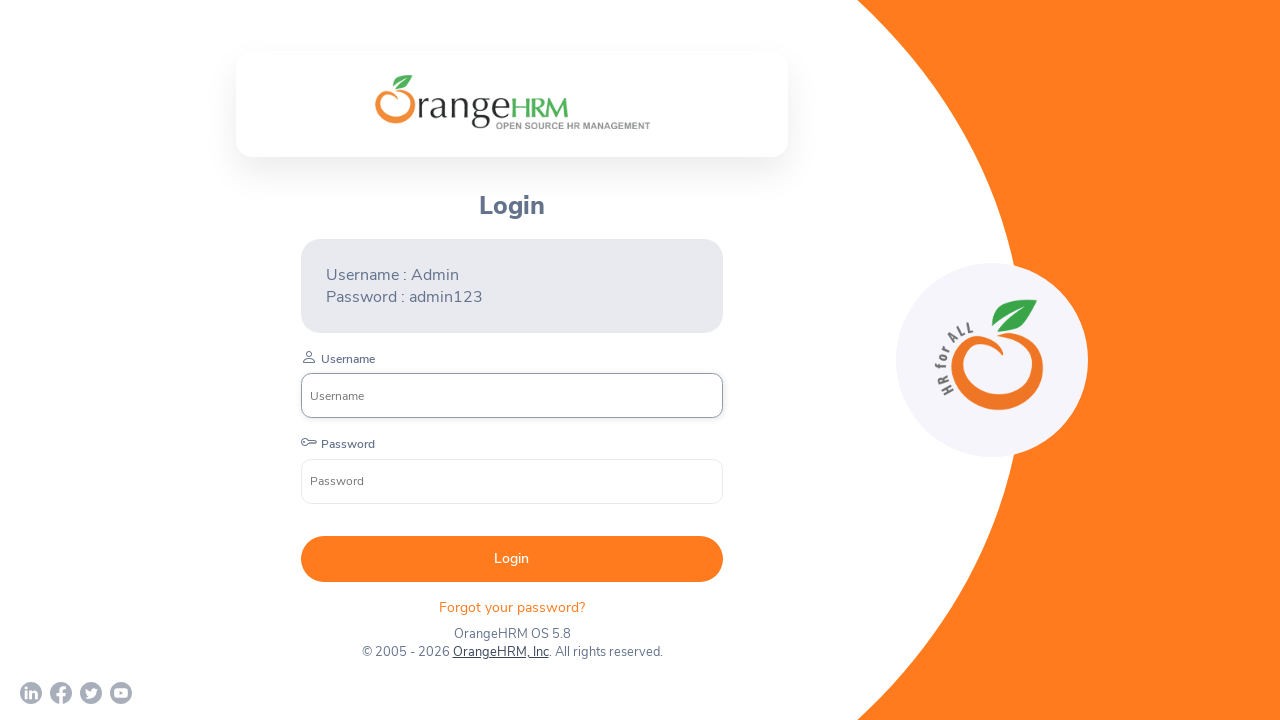

Waited for OrangeHRM logo element to be present on login page
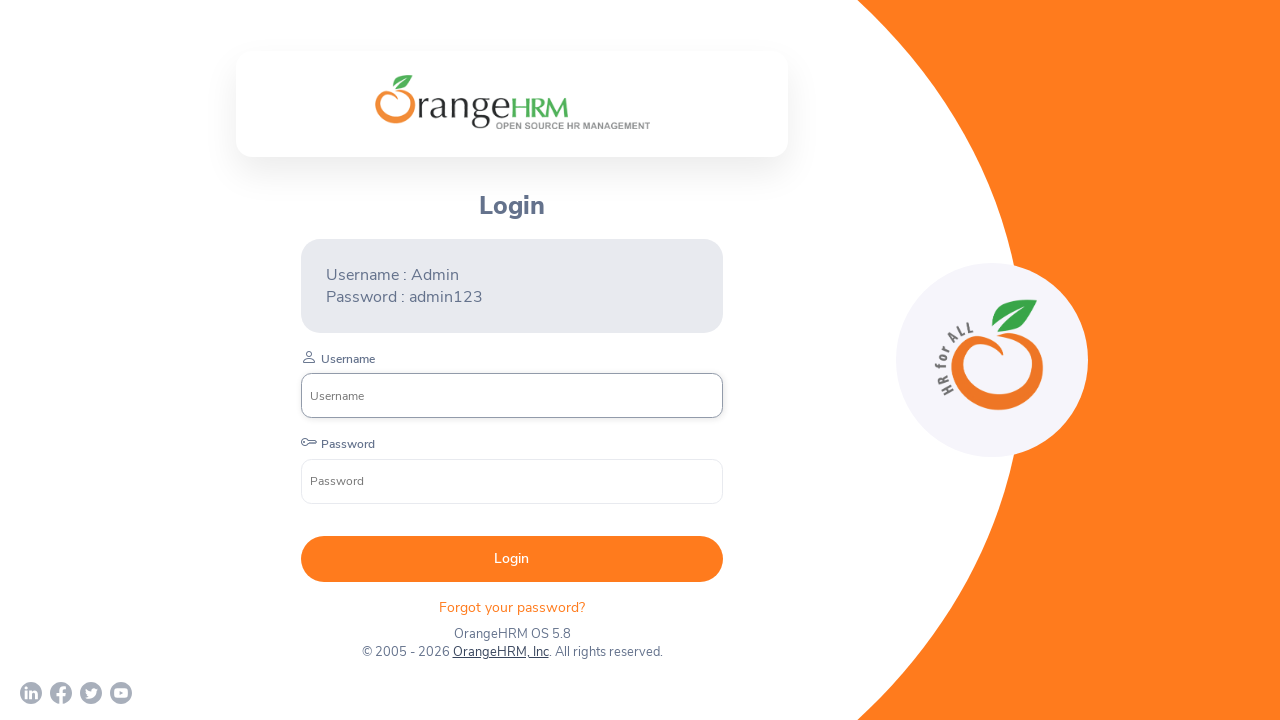

Verified OrangeHRM logo is visible and displayed on the login page
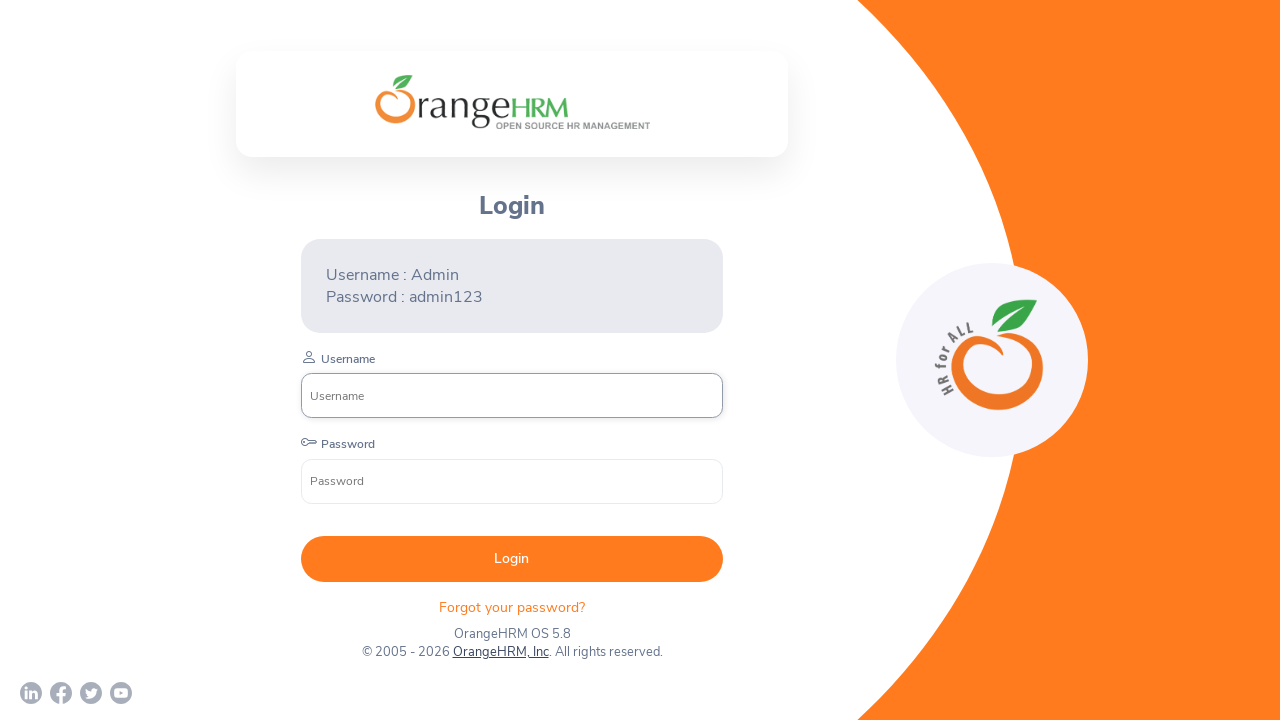

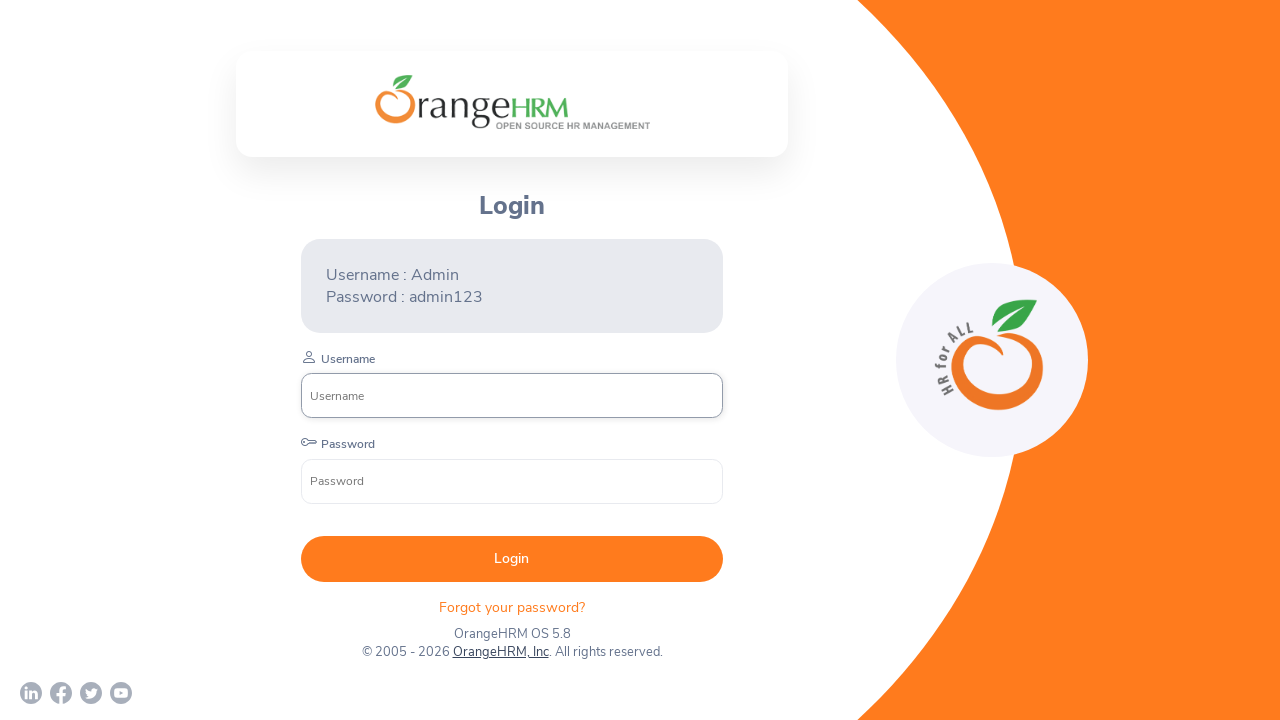